Tests dynamic controls page by interacting with a checkbox form and an input form that can be enabled/disabled via buttons. Clicks the checkbox if not selected, enables the input field if disabled, then types text into it.

Starting URL: https://the-internet.herokuapp.com/dynamic_controls

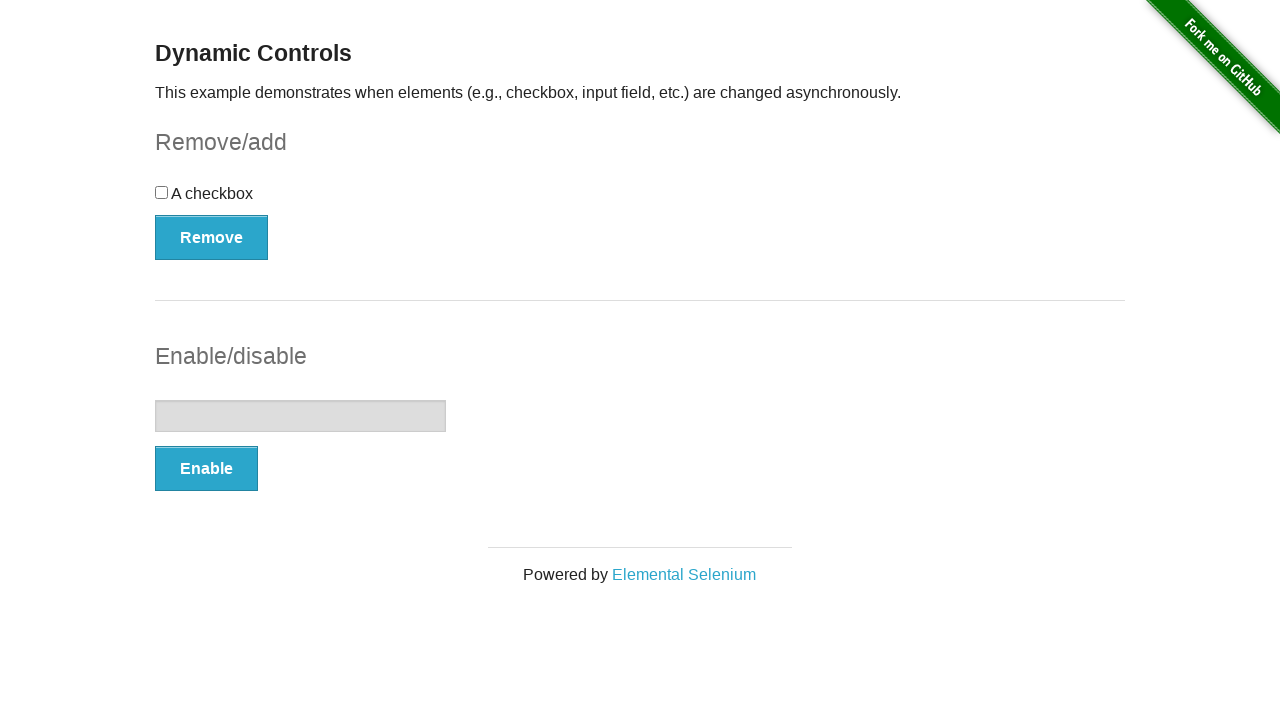

Located checkbox form element
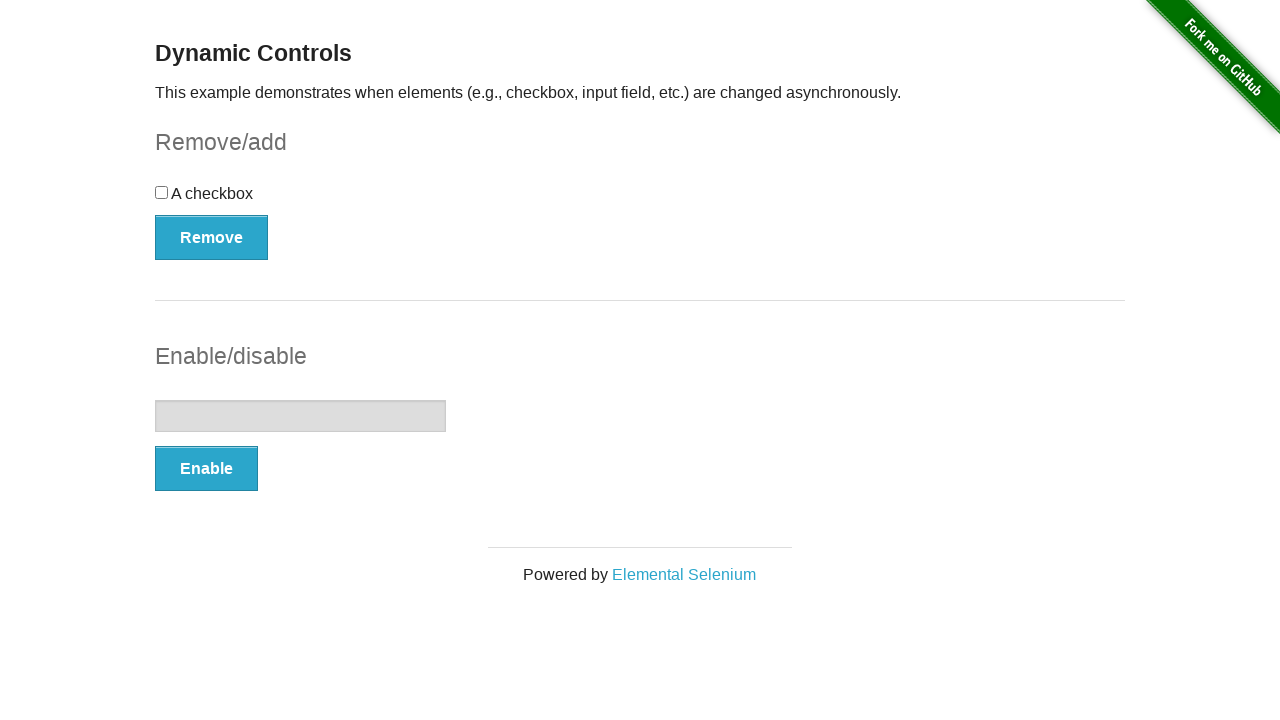

Clicked checkbox to select it at (162, 192) on #checkbox-example >> input
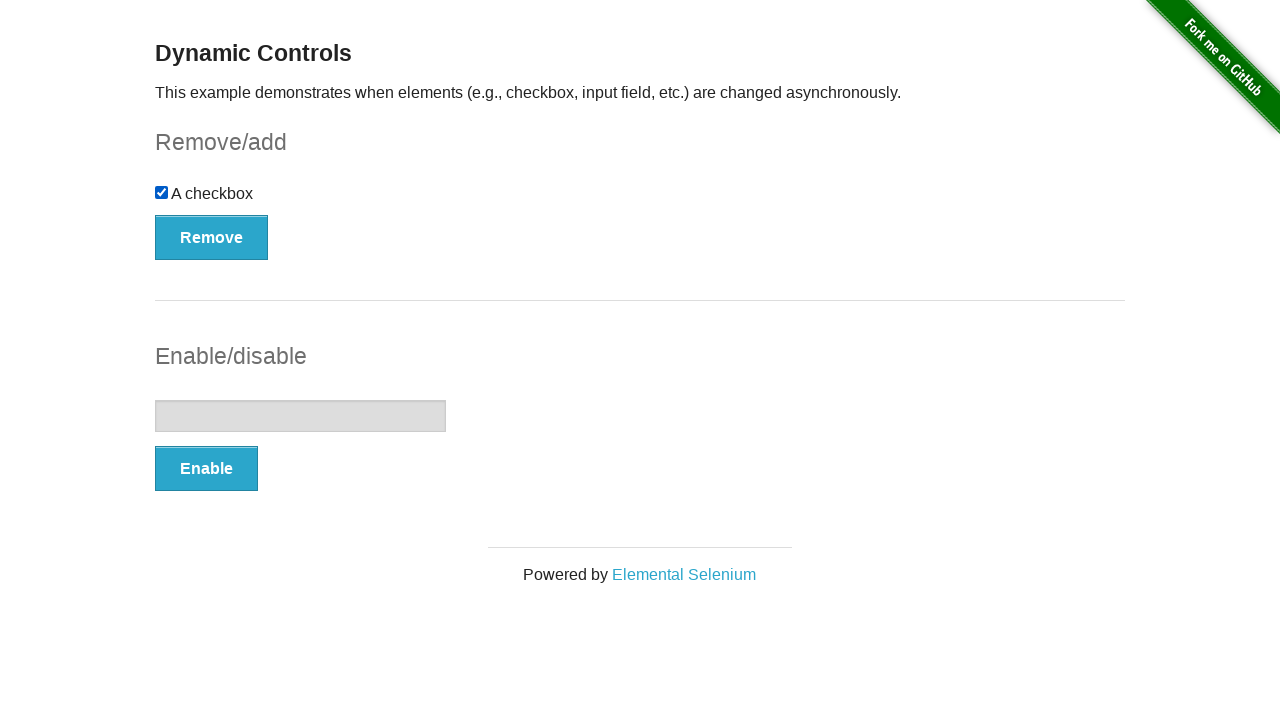

Located input form elements
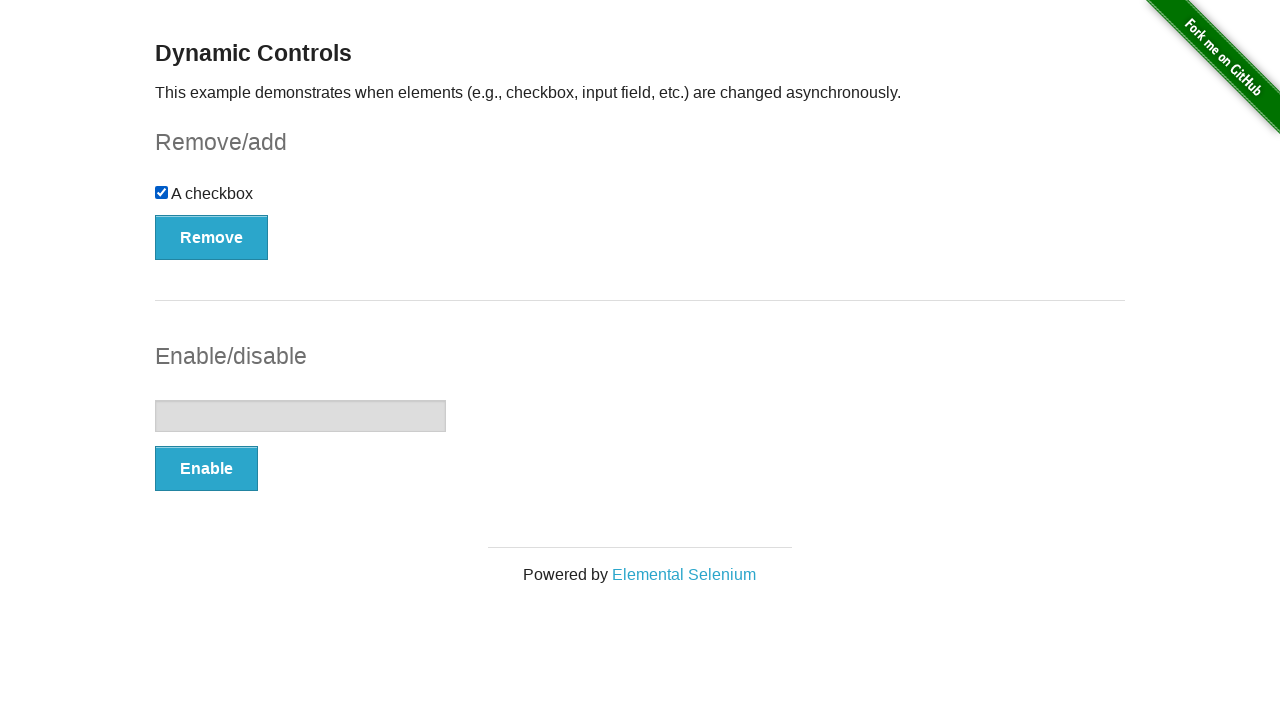

Clicked Enable button to enable input field at (206, 469) on #input-example >> button
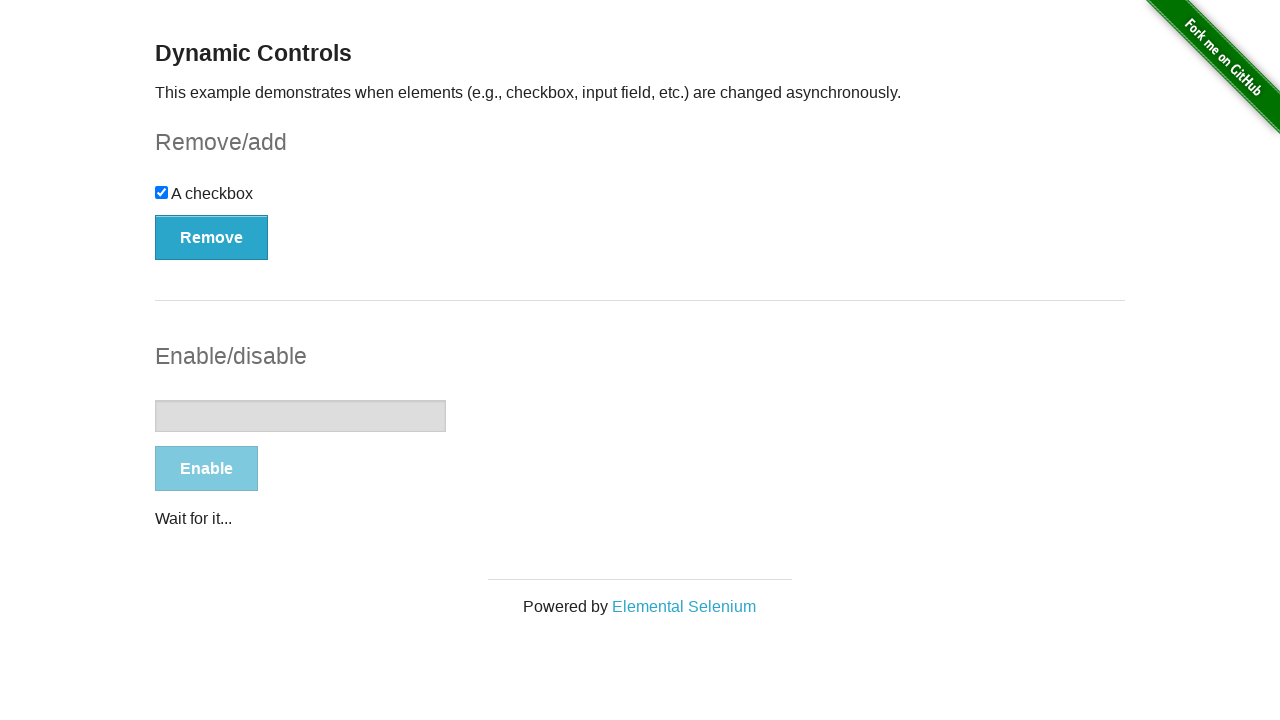

Input field became enabled
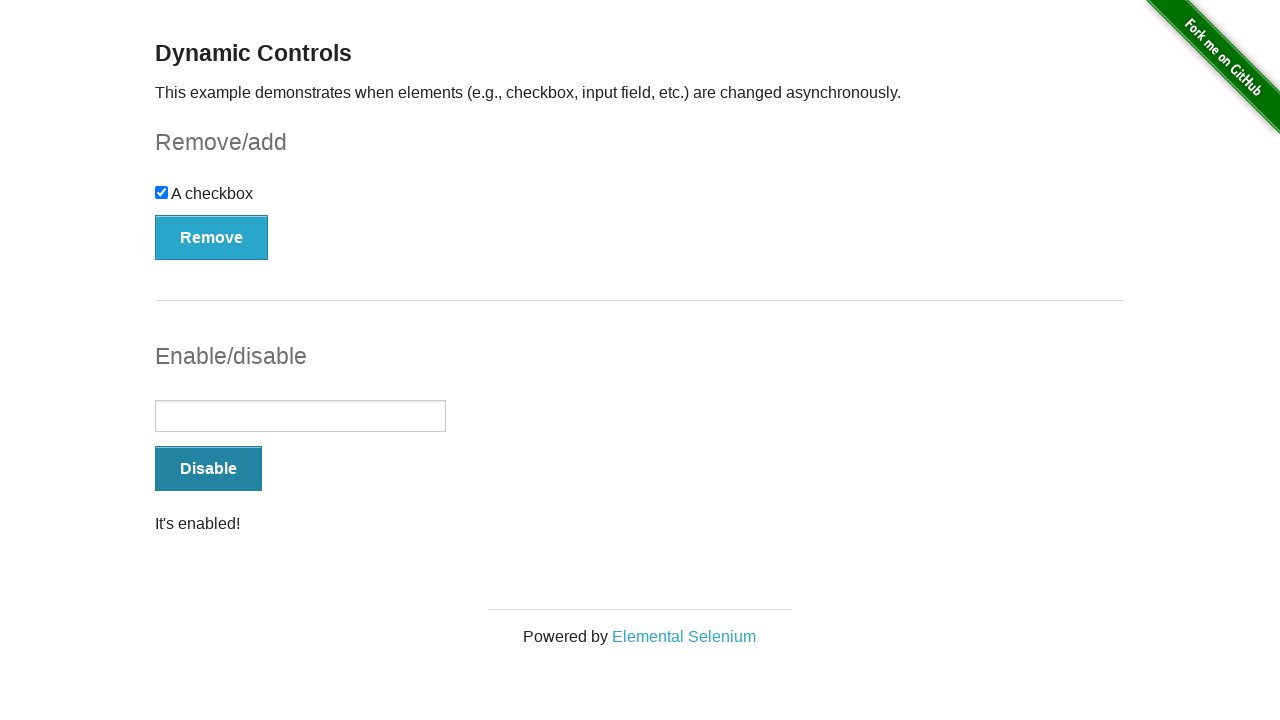

Filled input field with 'This is a new text!' on #input-example >> input
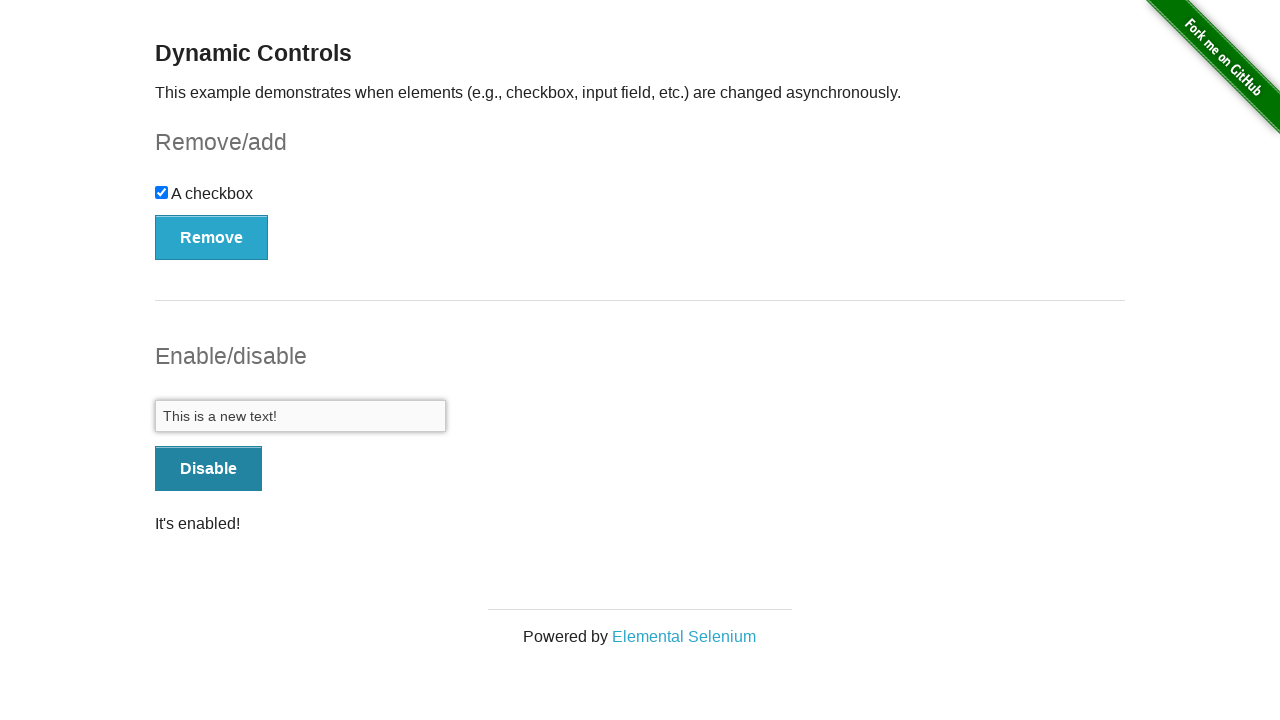

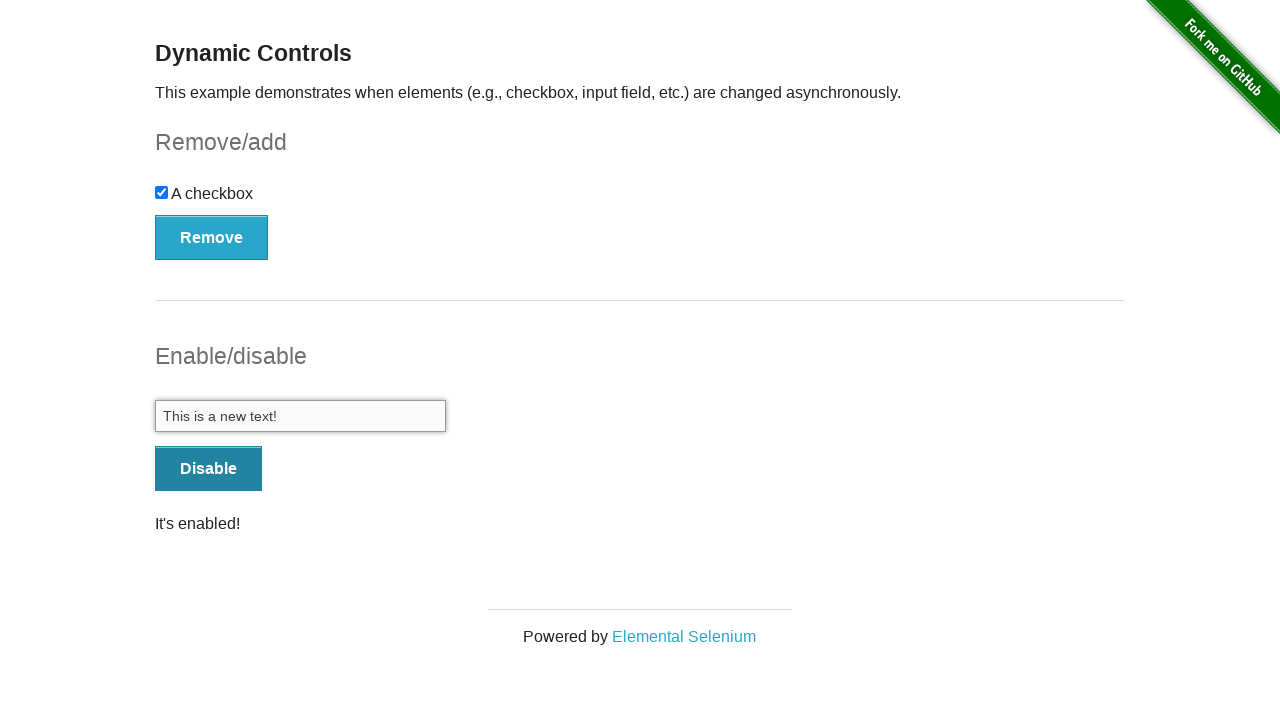